Tests the "Get started" link on the Playwright homepage by clicking it and verifying the page loads correctly

Starting URL: https://playwright.dev/

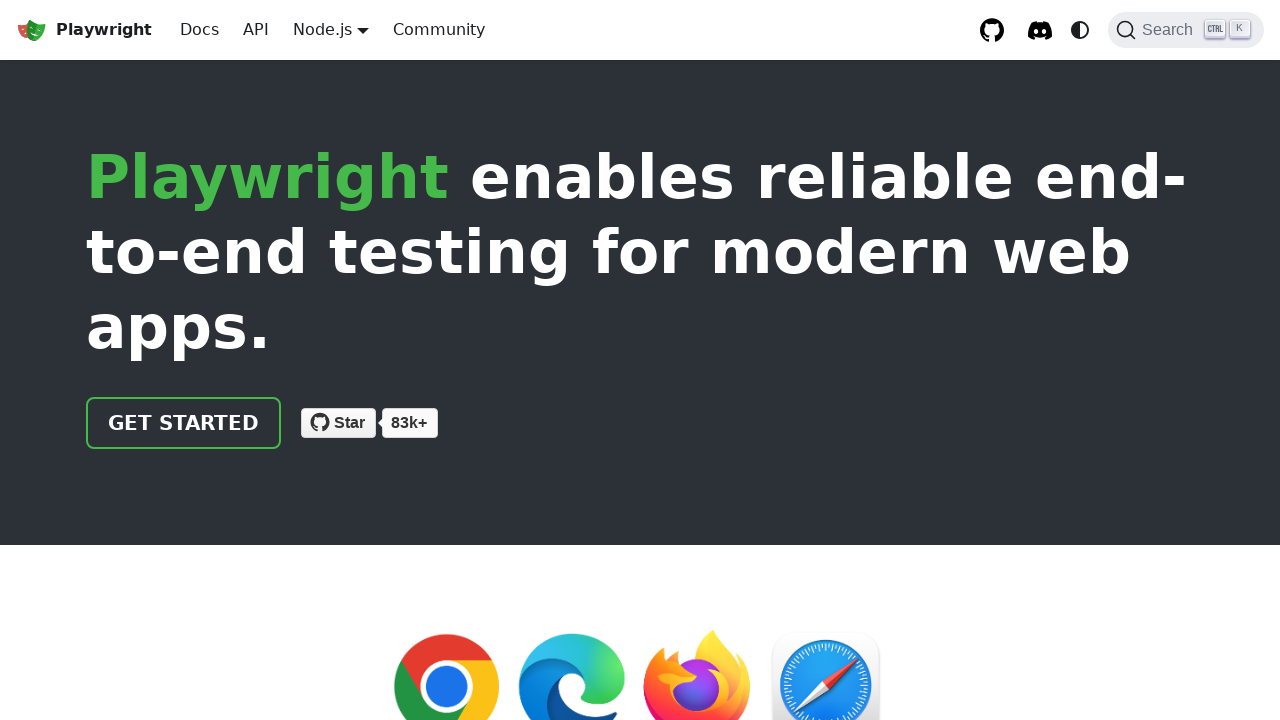

Clicked the 'Get started' link on Playwright homepage at (184, 423) on internal:role=link[name="Get started"i]
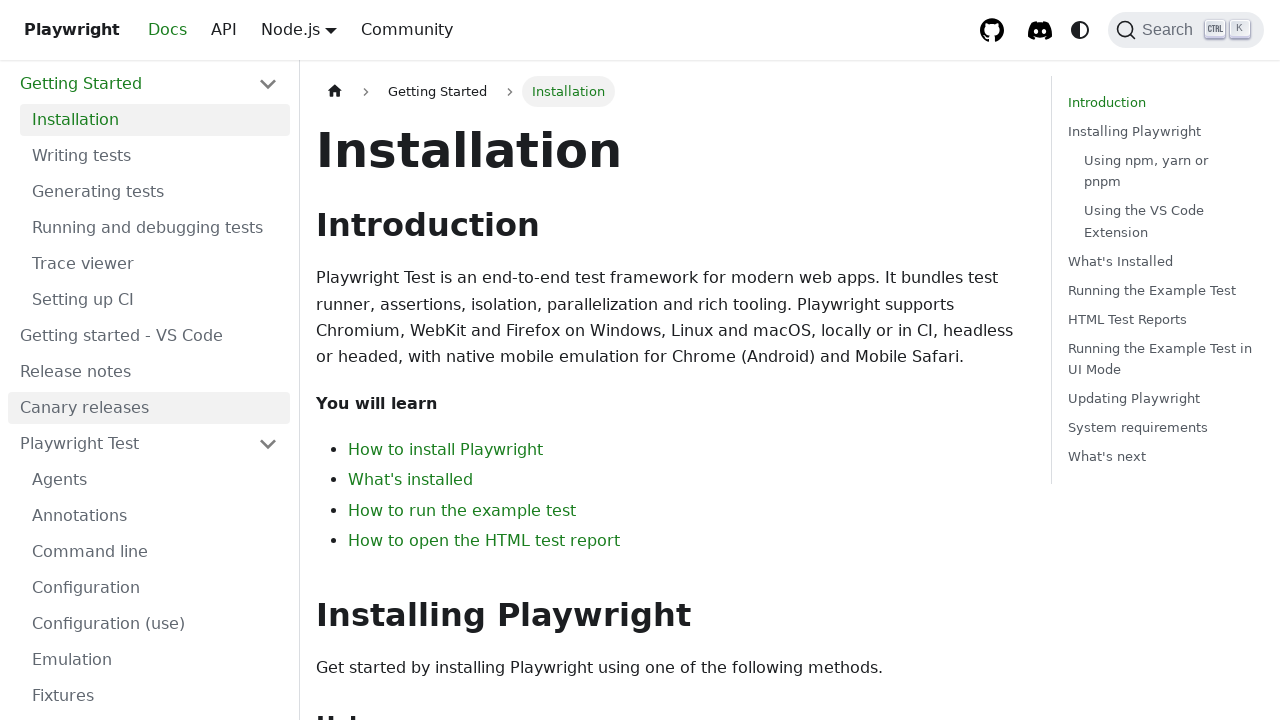

Waited for page to load completely after clicking 'Get started'
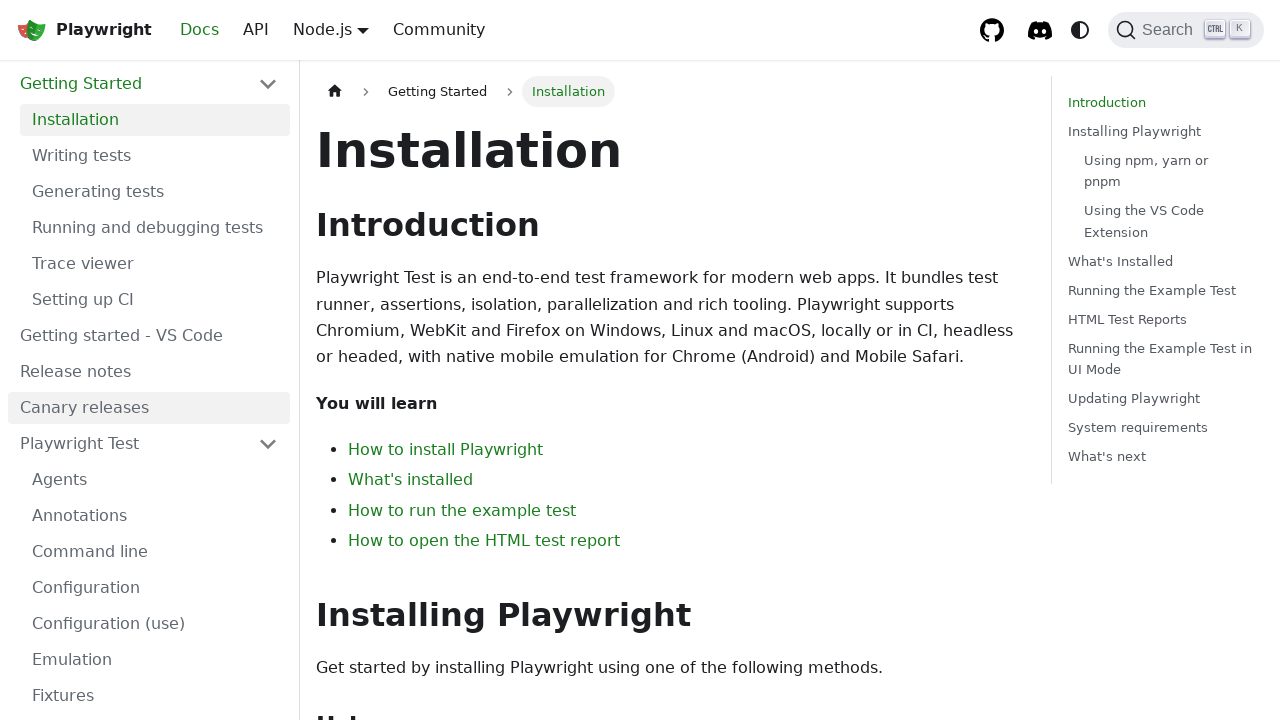

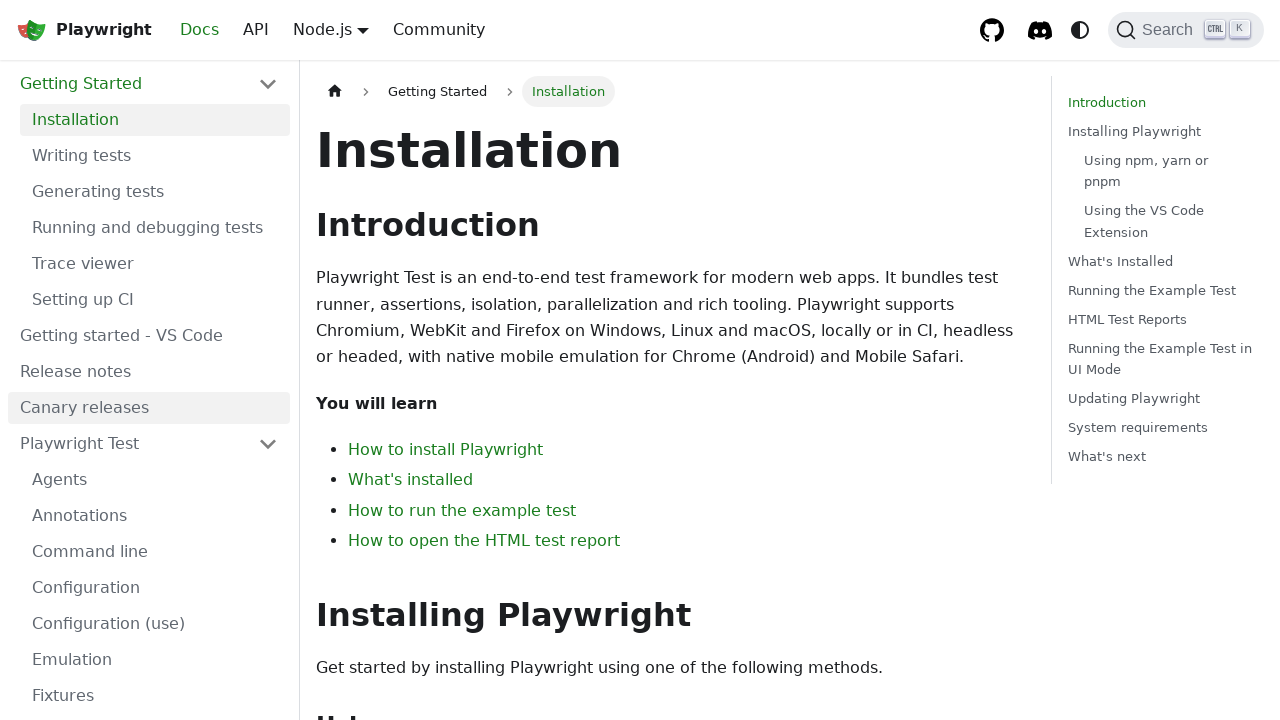